Verifies the header "FCC Young Adults Small Group." is visible on the Young Adults page

Starting URL: https://dev.fcccanada.ca/small-groups/young-adults

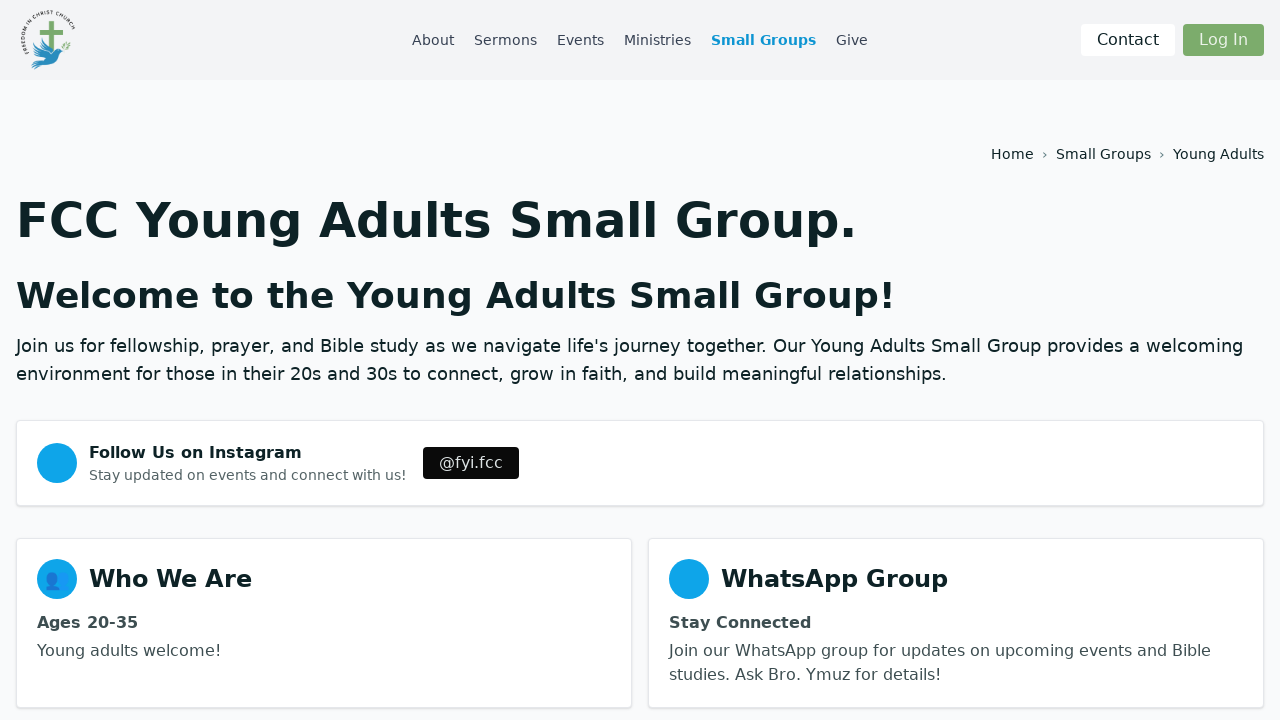

Navigated to Young Adults Small Groups page
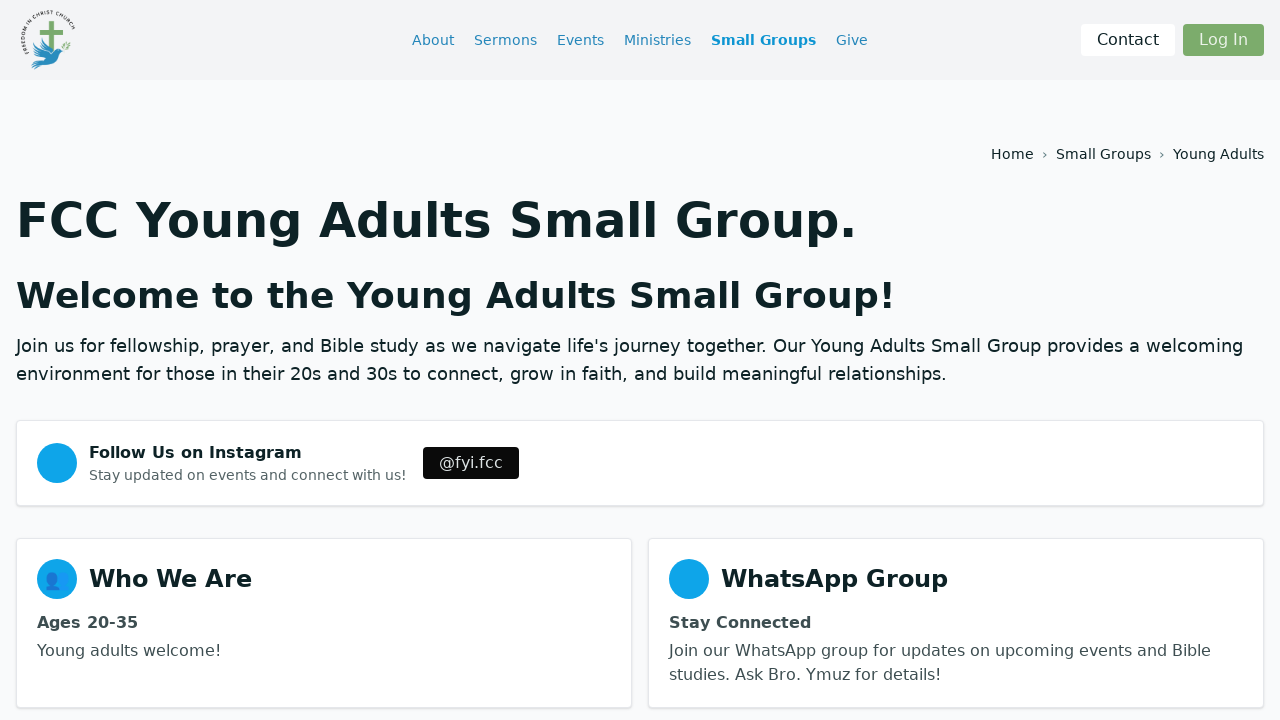

Header 'FCC Young Adults Small Group.' is visible
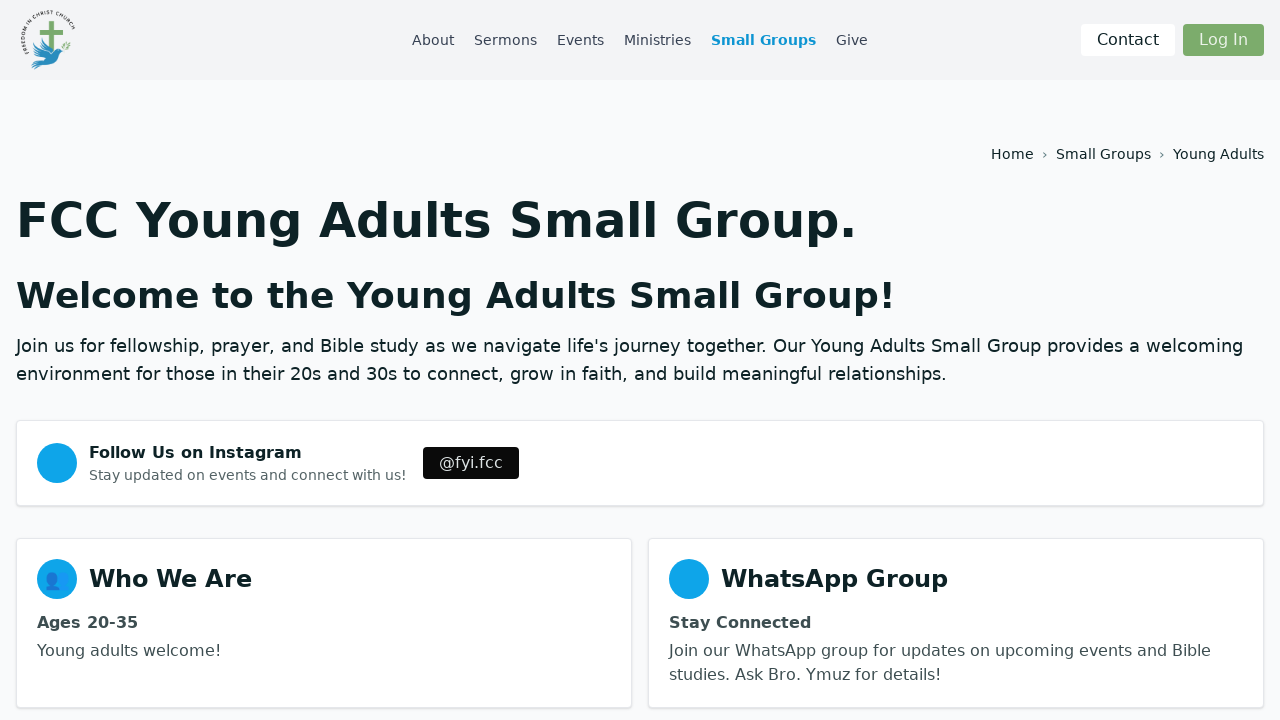

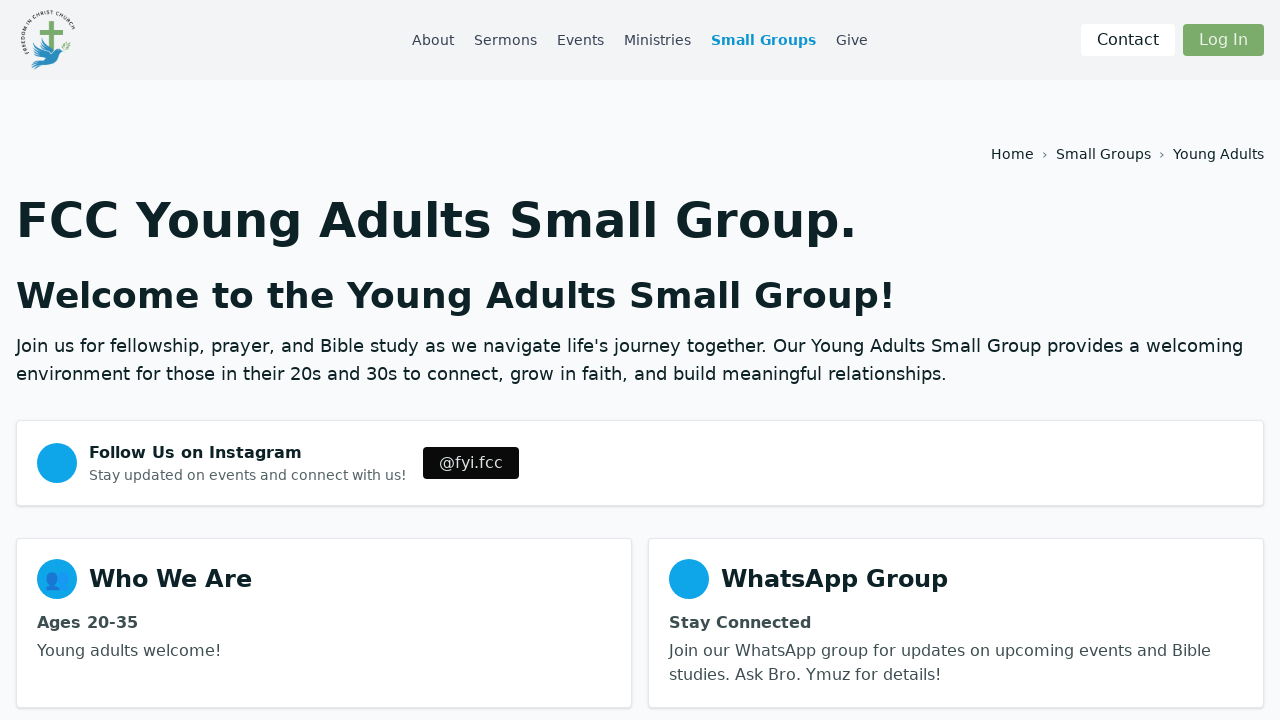